Tests navigation to the Horizontal Slider page by clicking the link and verifying the page header text matches the expected value

Starting URL: http://the-internet.herokuapp.com/

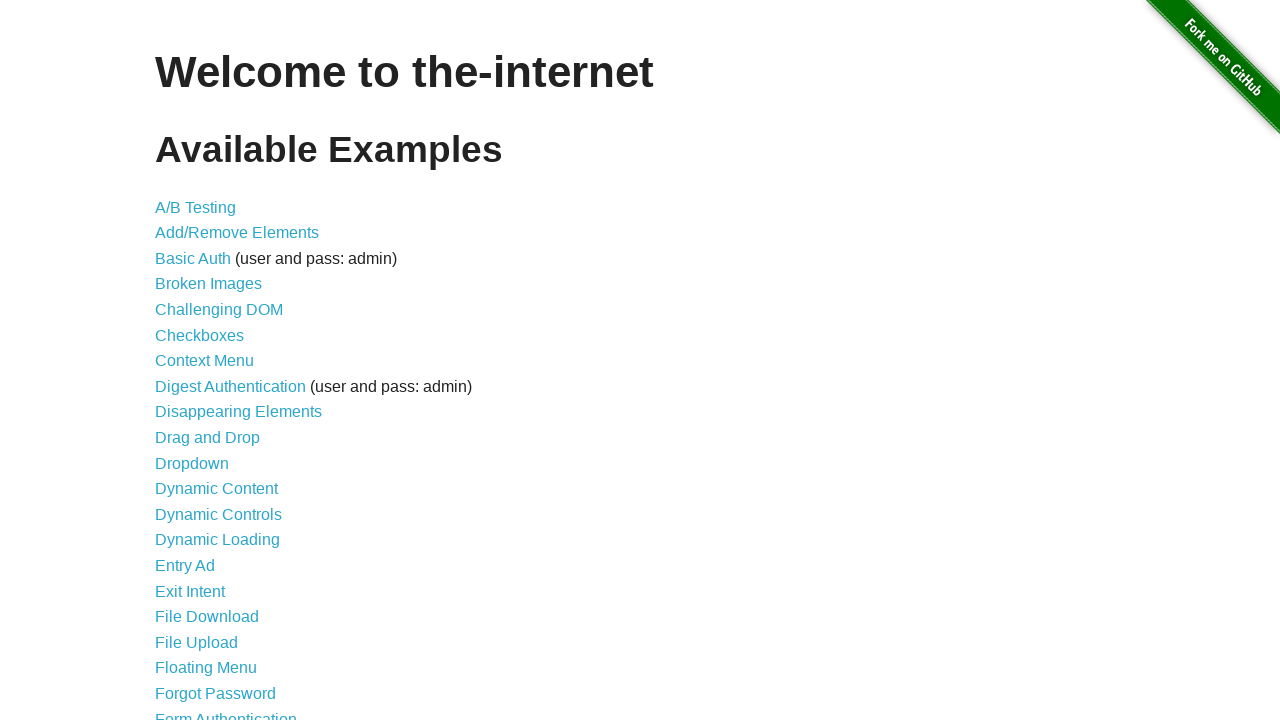

Clicked on the Horizontal Slider link at (214, 361) on xpath=//a[text()='Horizontal Slider']
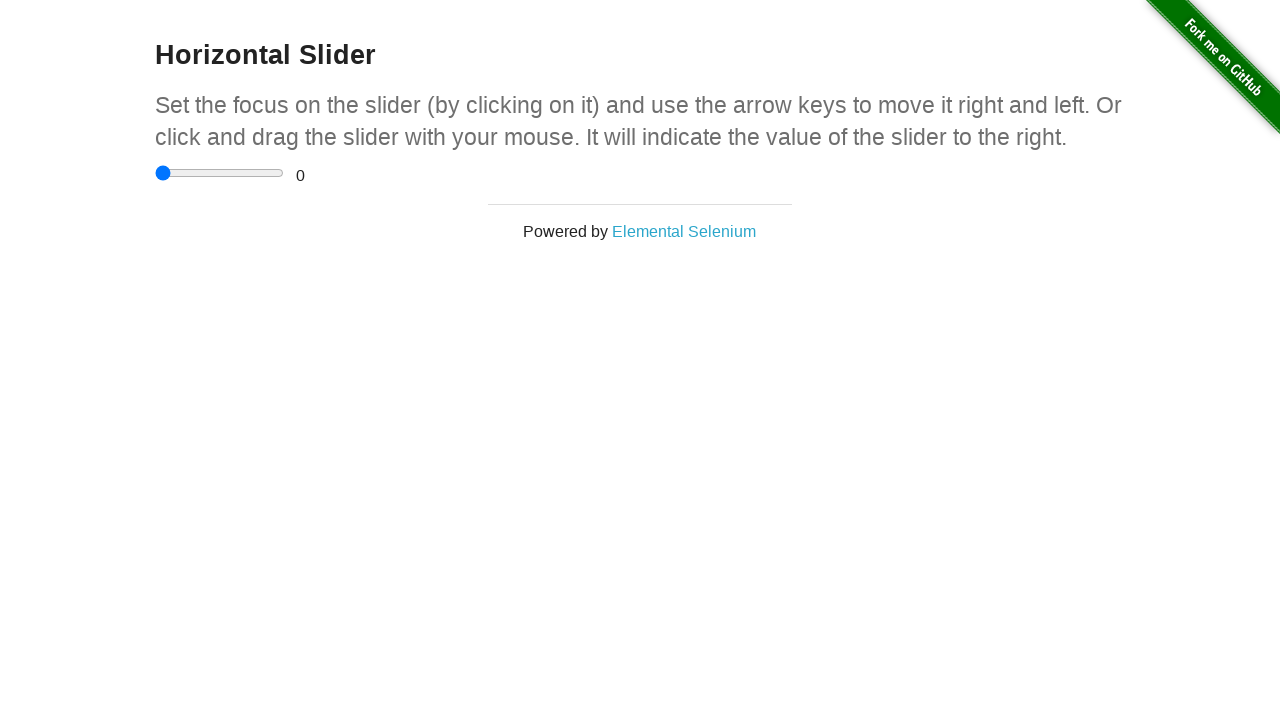

Horizontal Slider page header became visible
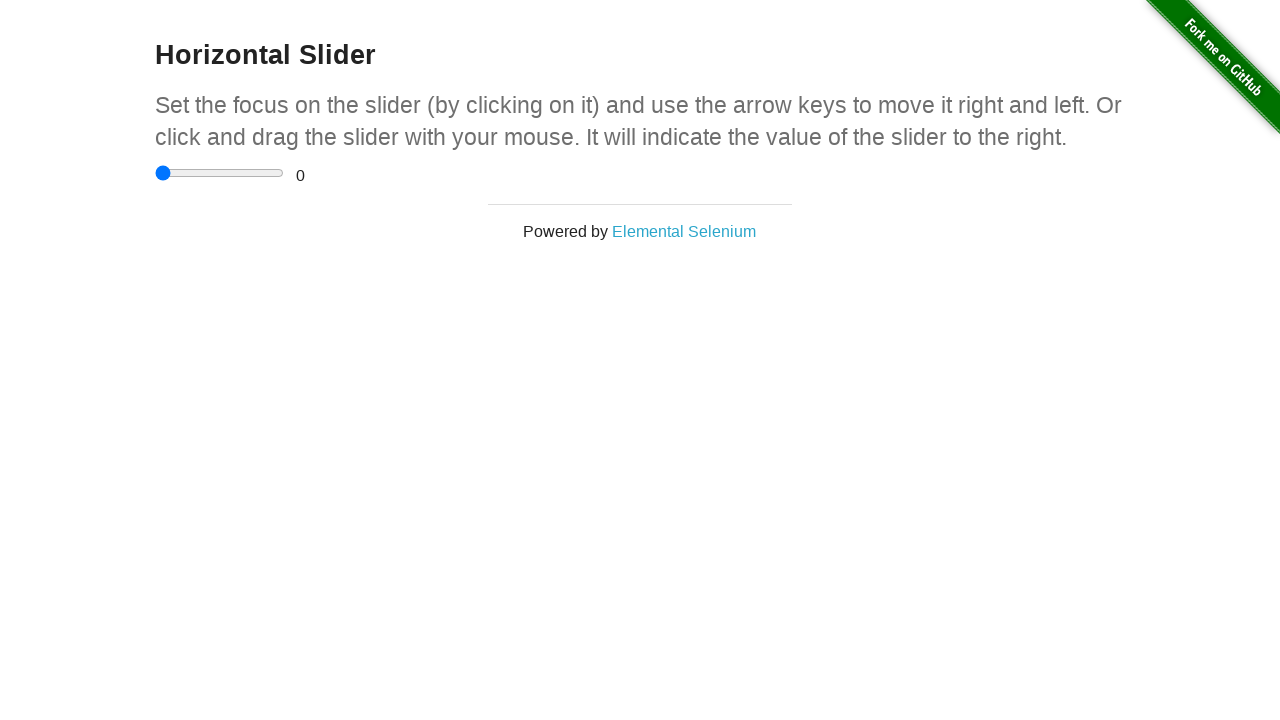

Verified page header text matches expected value 'Horizontal Slider'
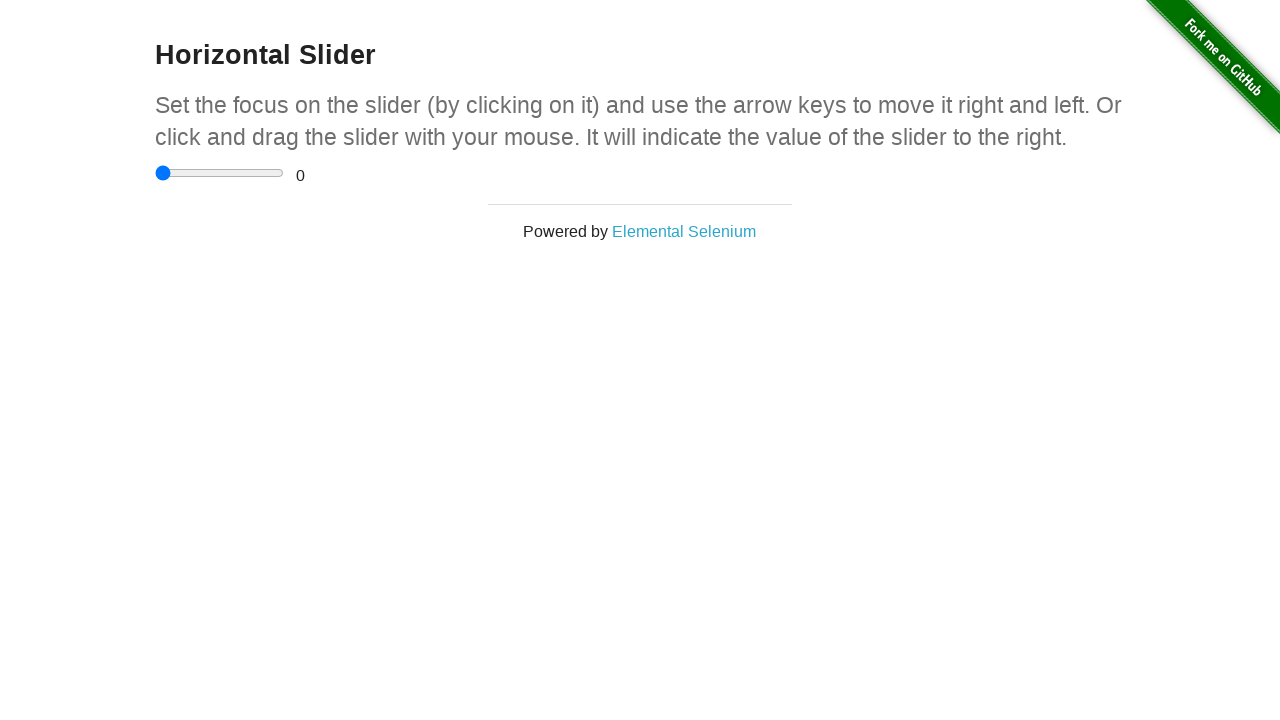

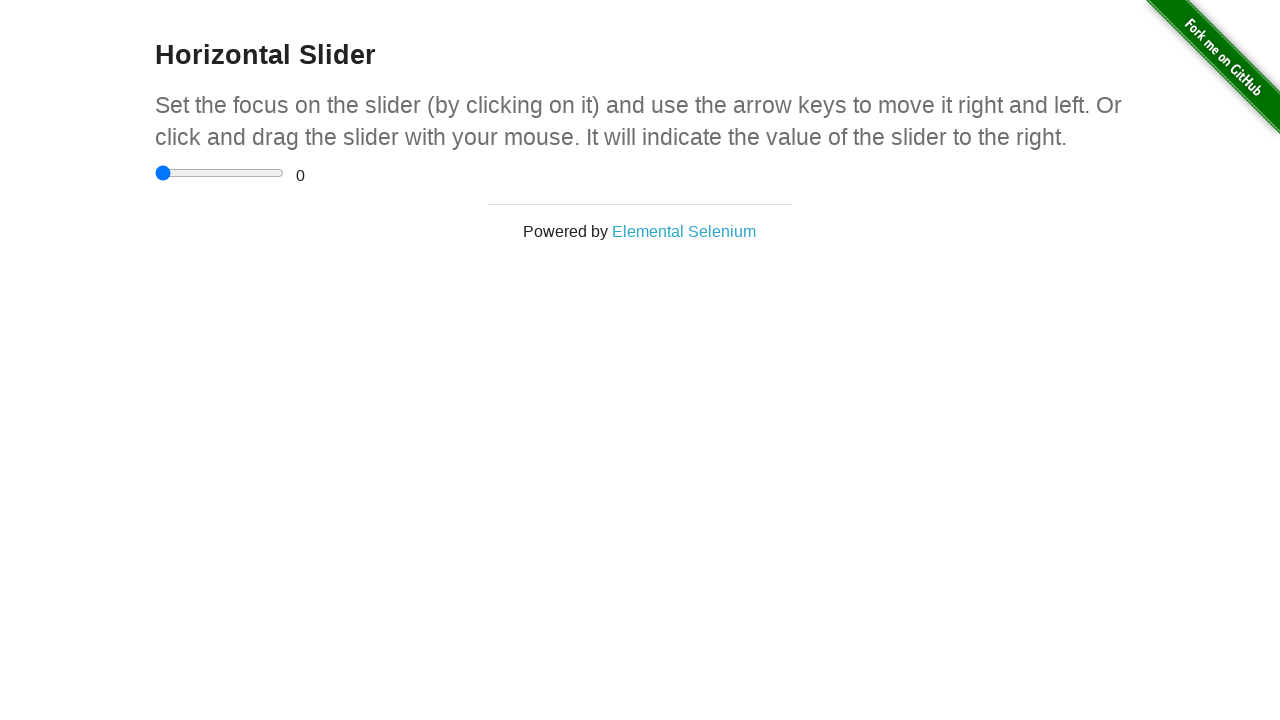